Tests YouTube video player by switching to iframe and verifying the video title contains expected text

Starting URL: https://demo.automationtesting.in/Youtube.html

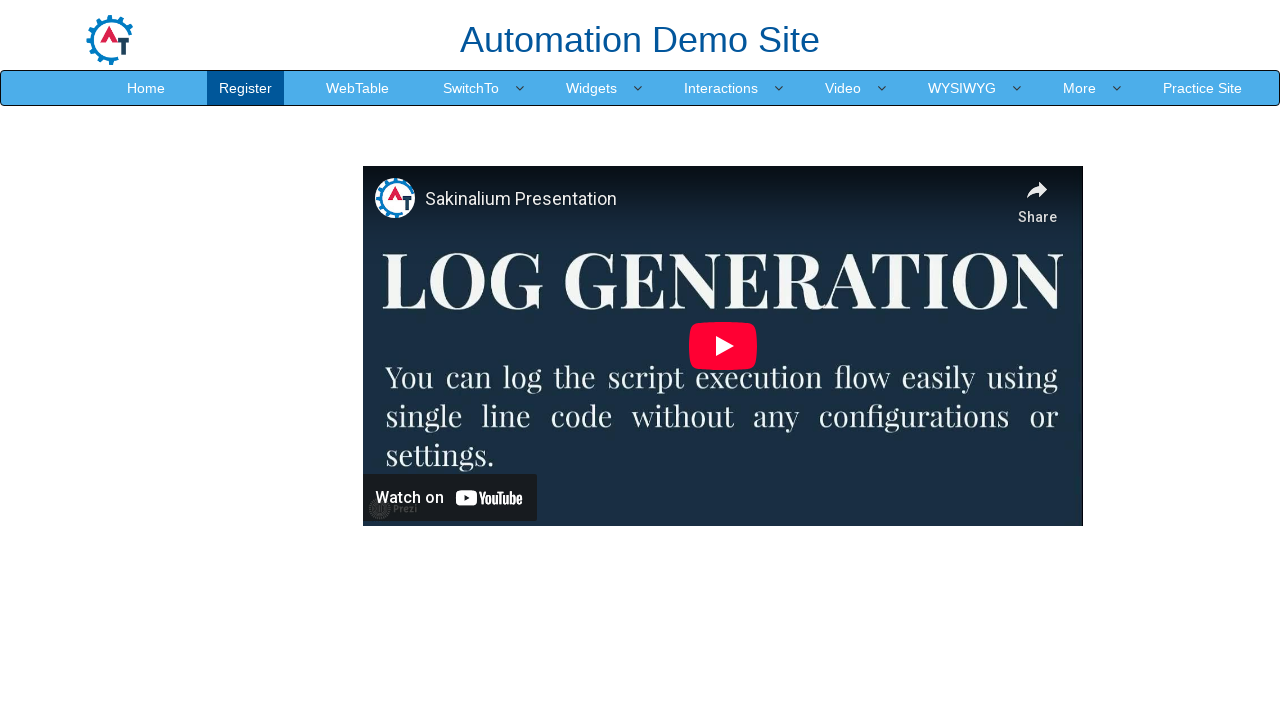

Located YouTube iframe
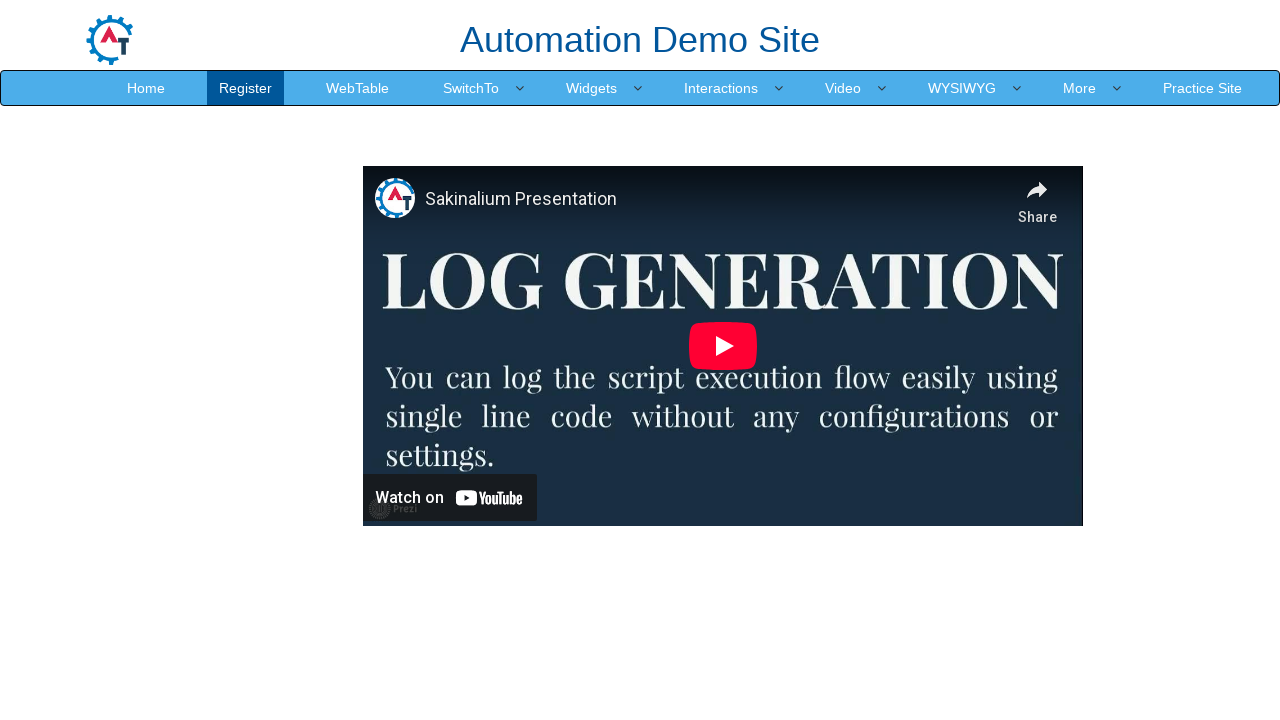

Located video title element in iframe
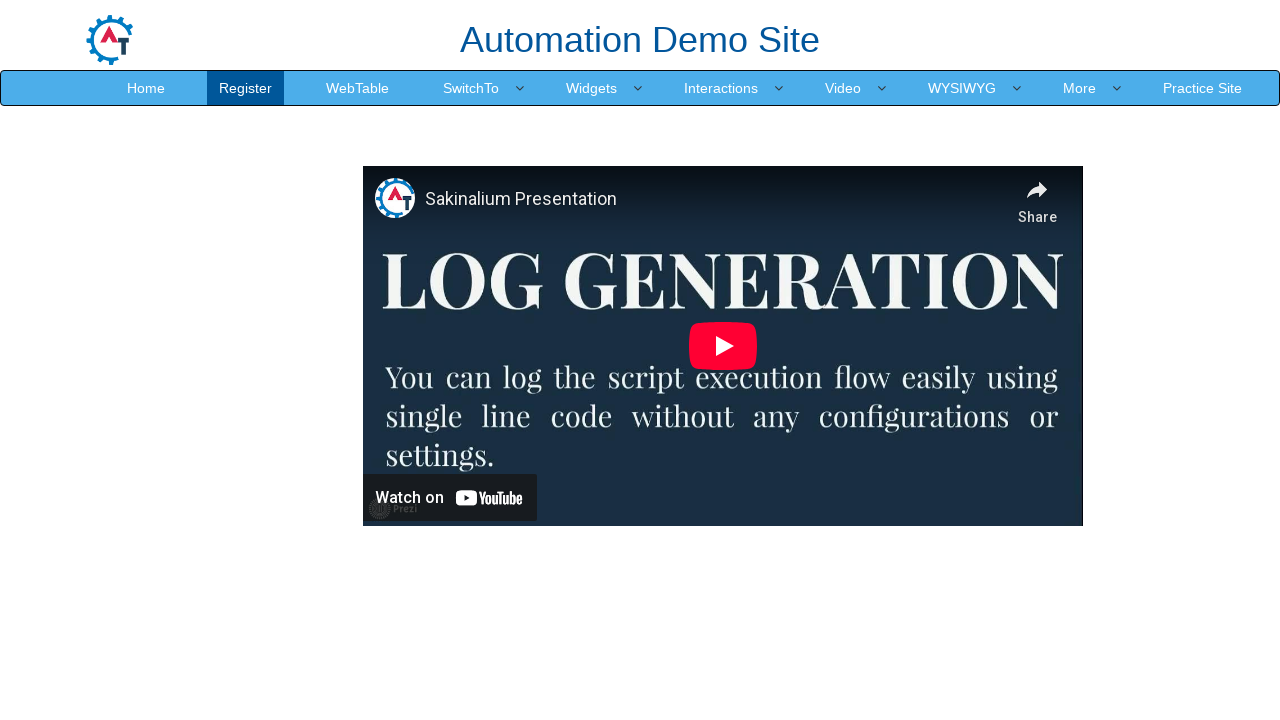

Verified video title contains 'Sakinalium Presentation'
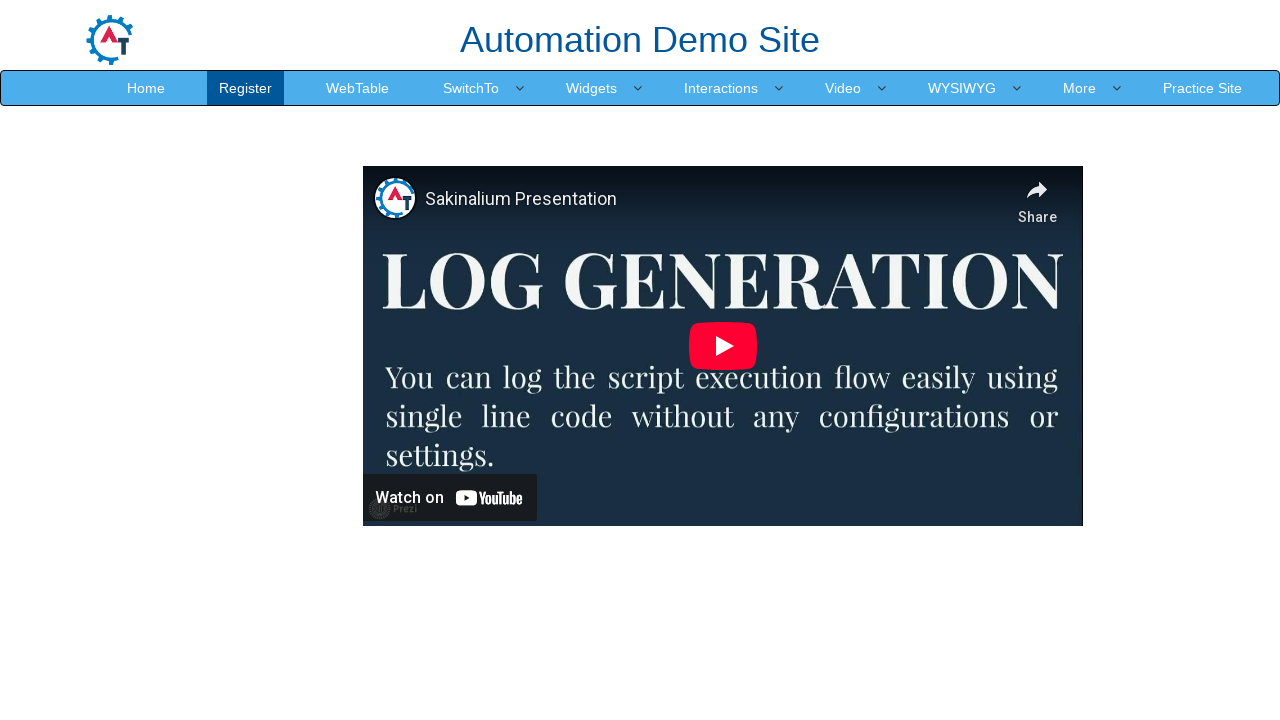

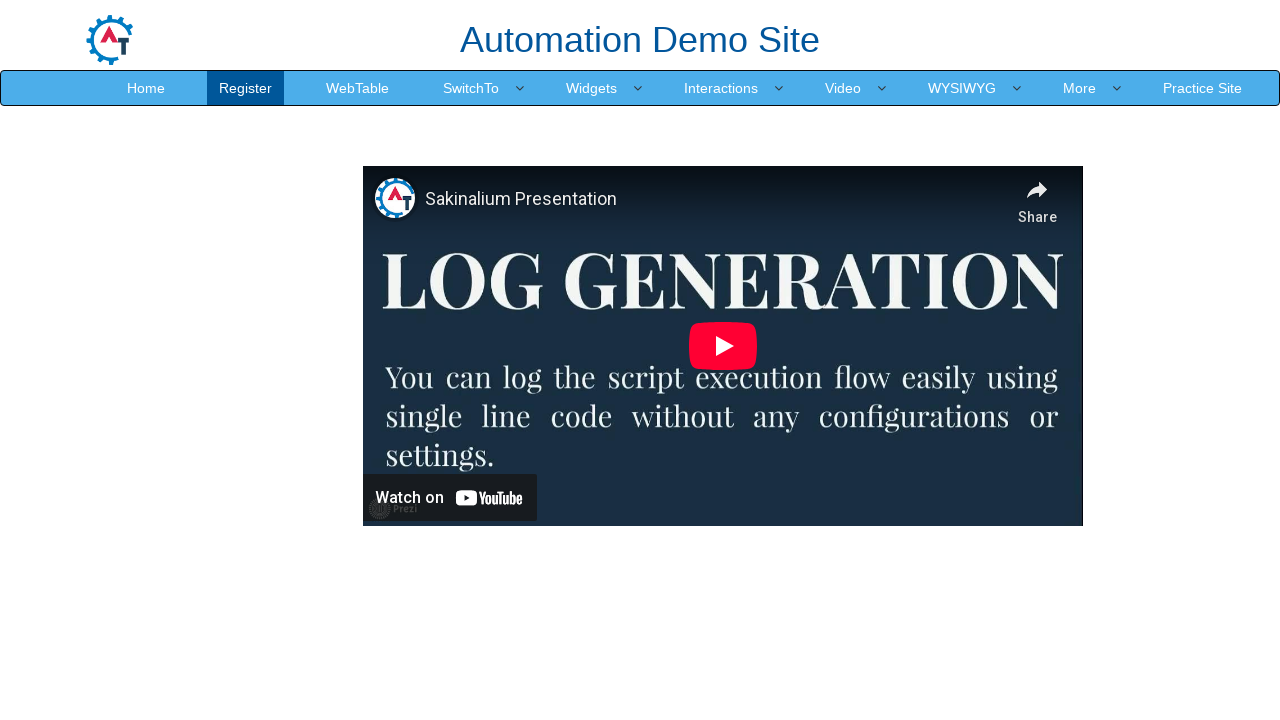